Tests an addition calculator web application by entering two numbers (1 and 2) into input fields and clicking the calculate button to perform the addition.

Starting URL: https://quangtrinh1312.github.io/addition-calculate/

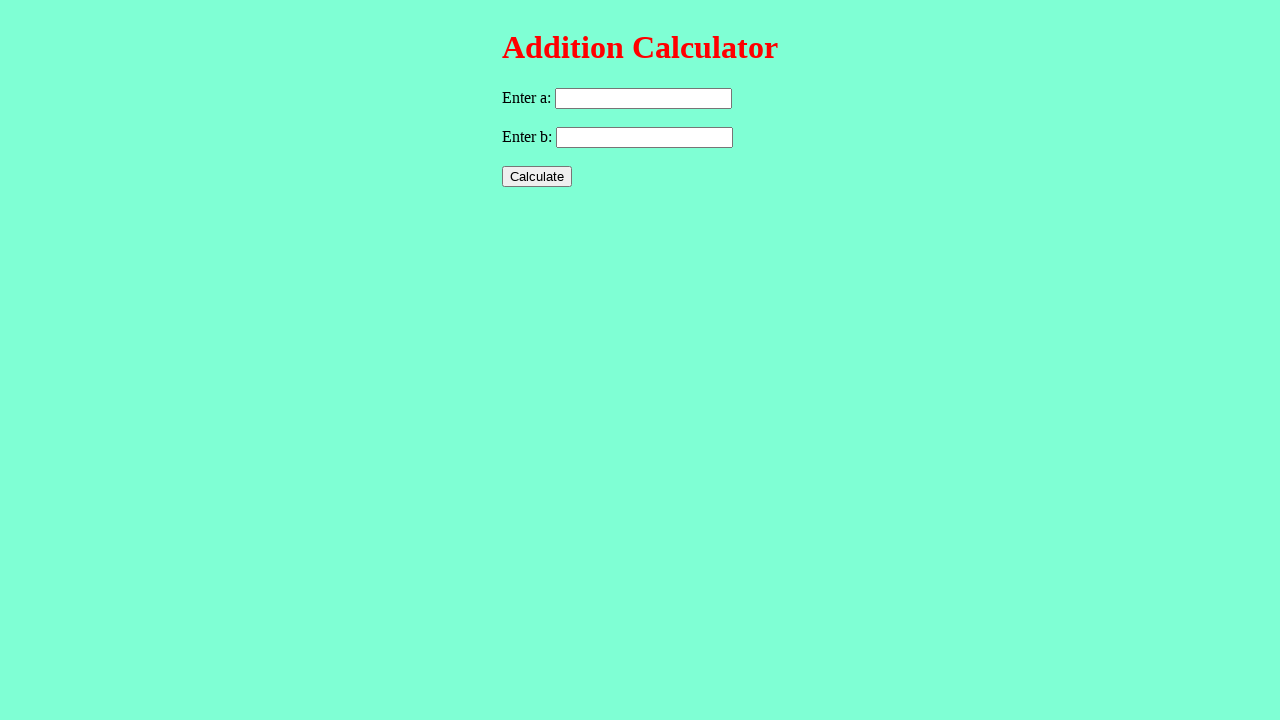

Entered '1' into the first input field (a) on #a
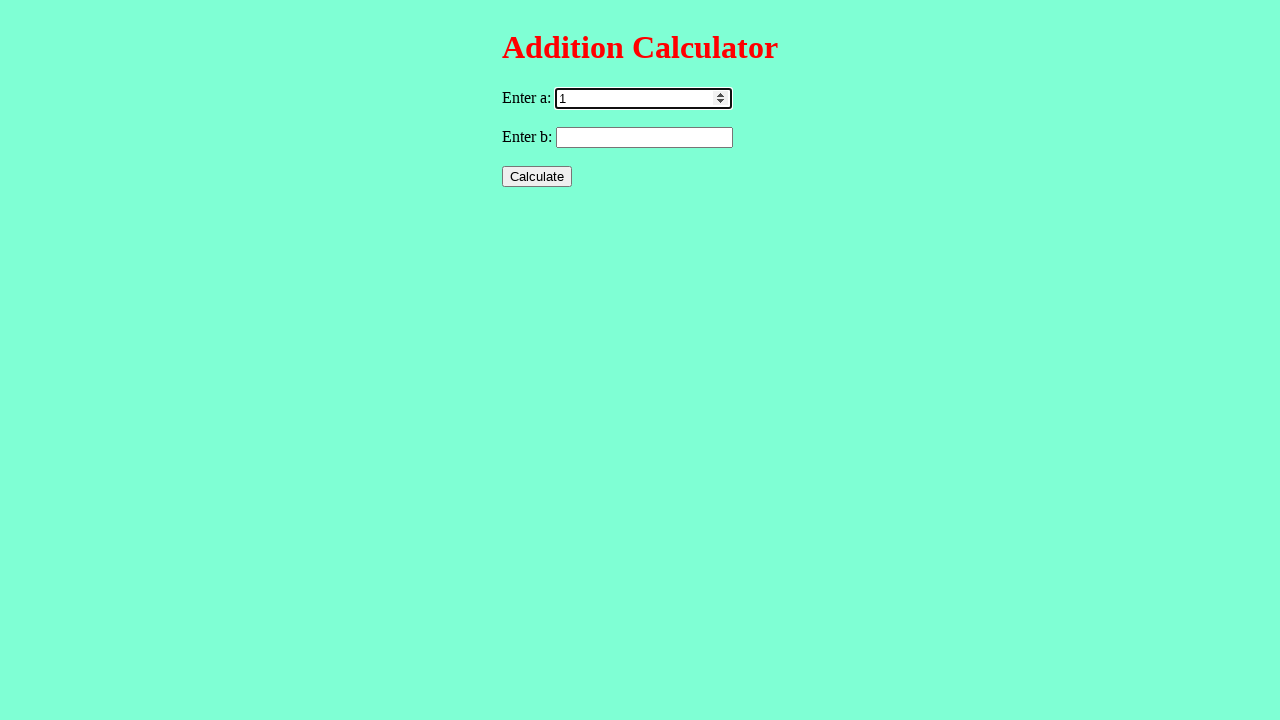

Entered '2' into the second input field (b) on #b
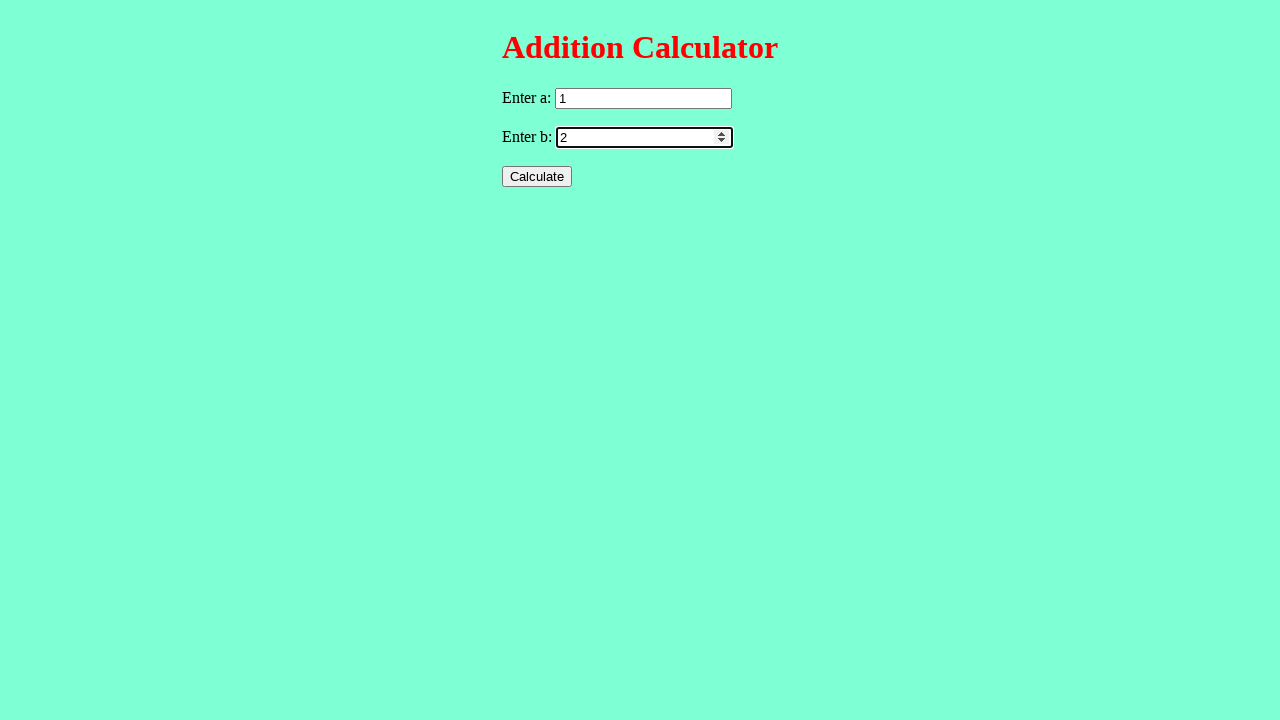

Clicked the calculate button to perform addition at (537, 176) on #btn
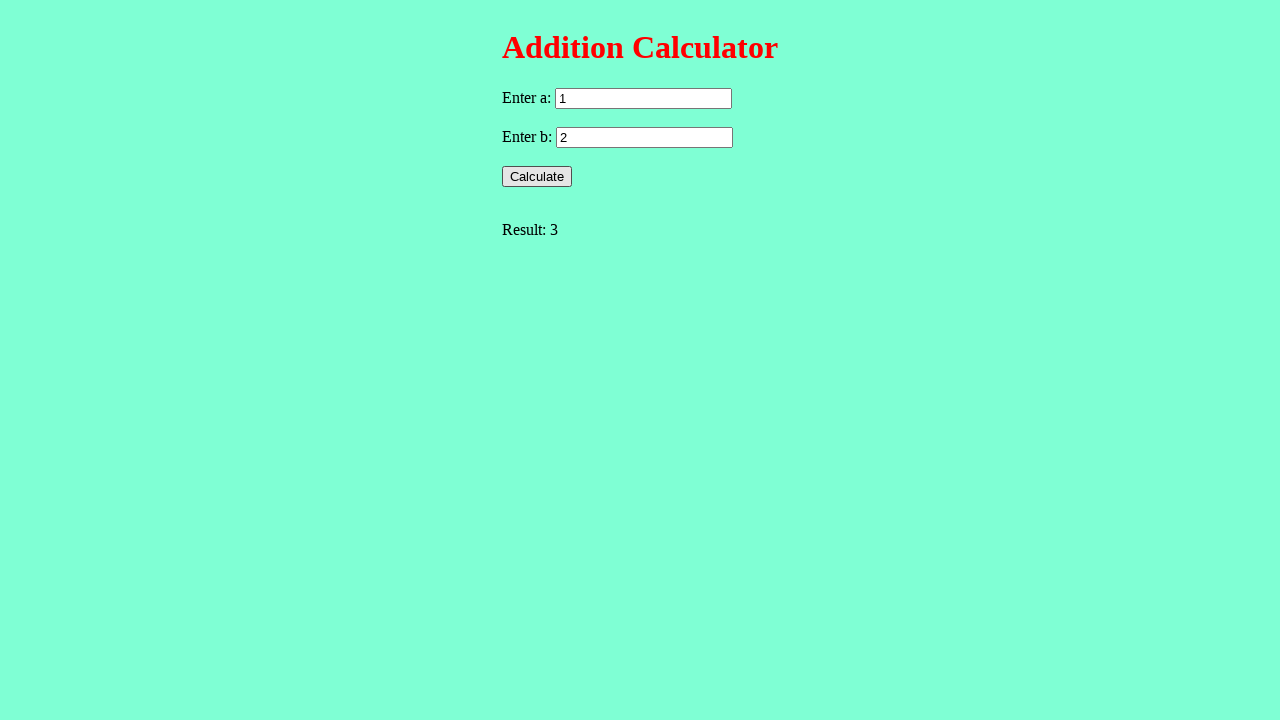

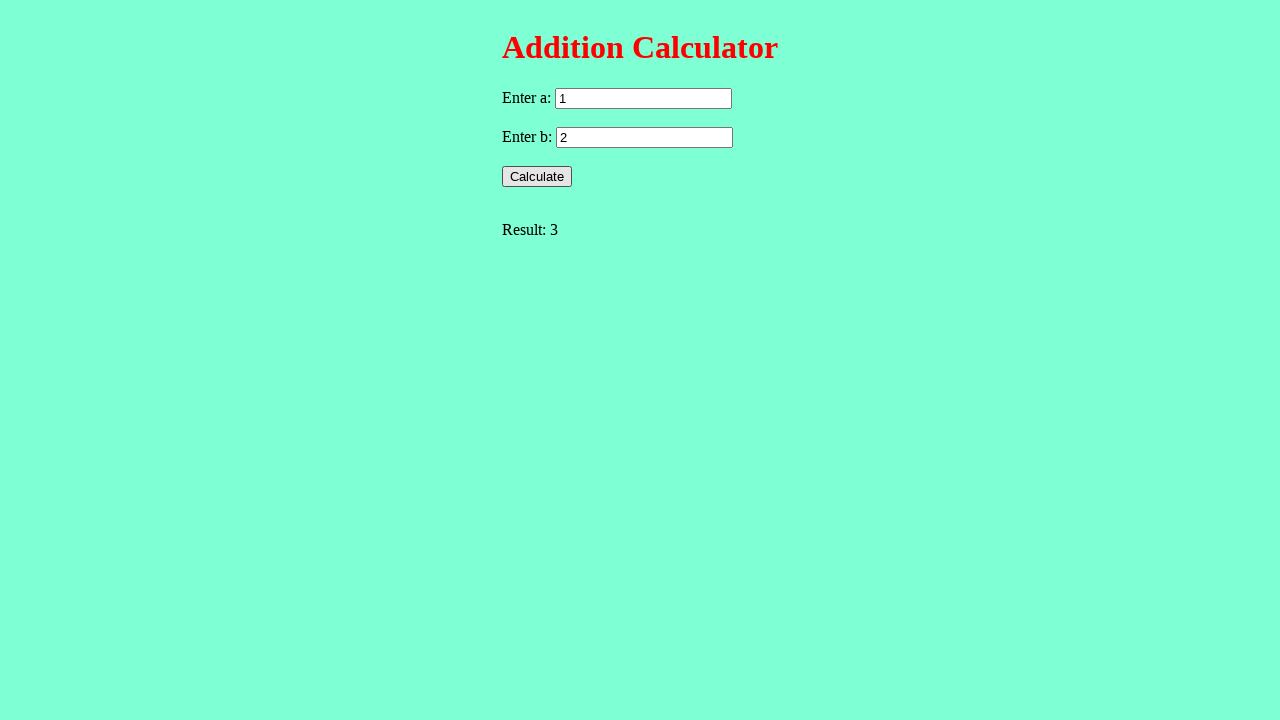